Tests a registration form by filling three input fields in the first block, submitting the form, and verifying that a success message "Congratulations! You have successfully registered!" appears.

Starting URL: http://suninjuly.github.io/registration1.html

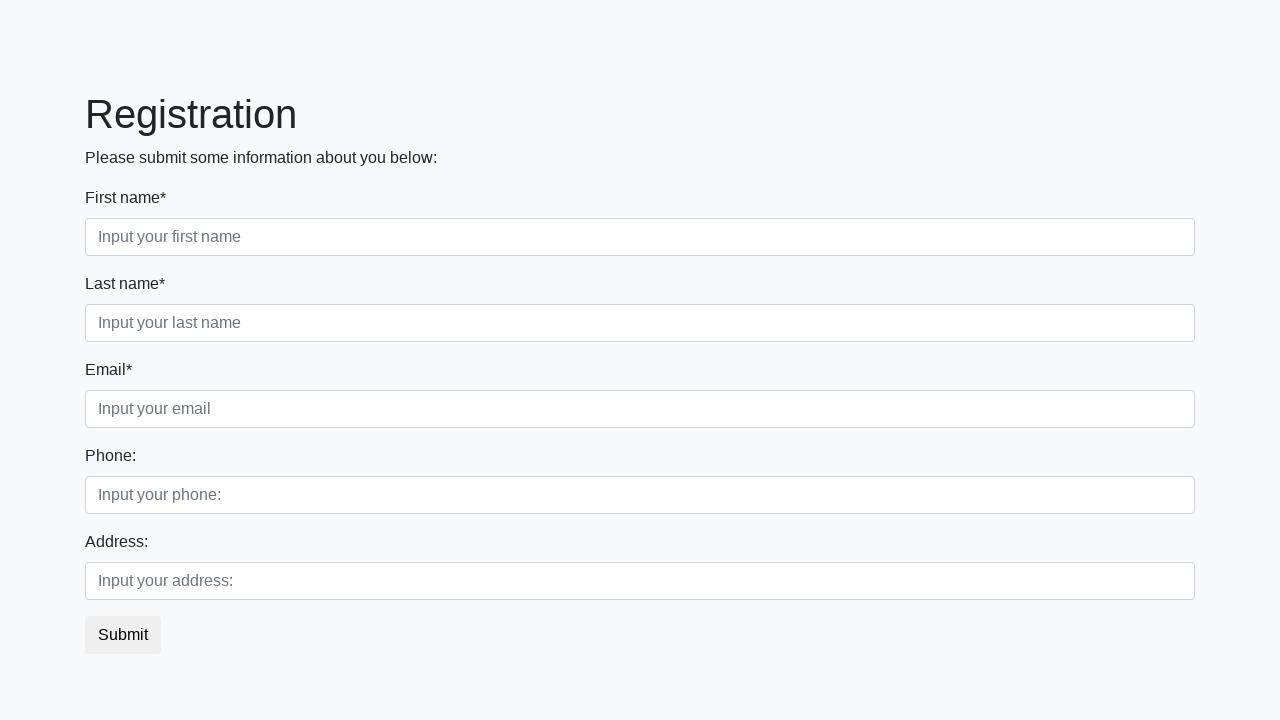

Filled first name field with 'John' on .first_block input.first
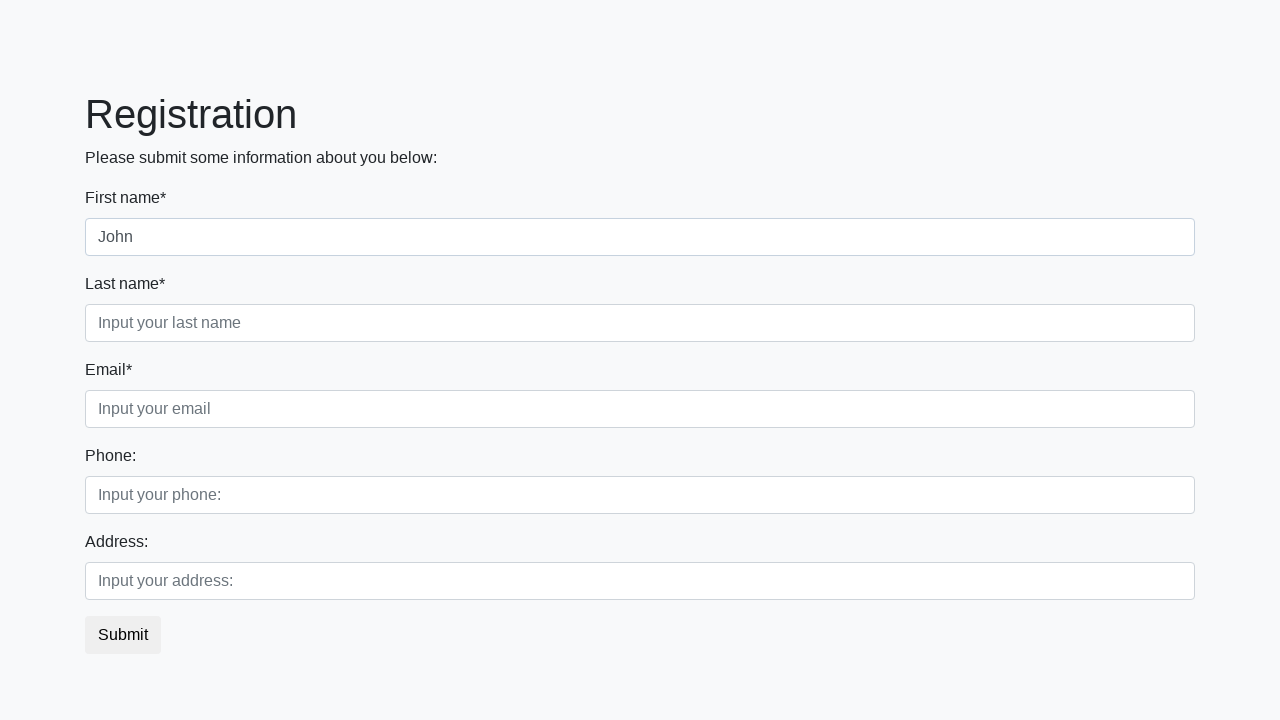

Filled last name field with 'Doe' on .first_block input.second
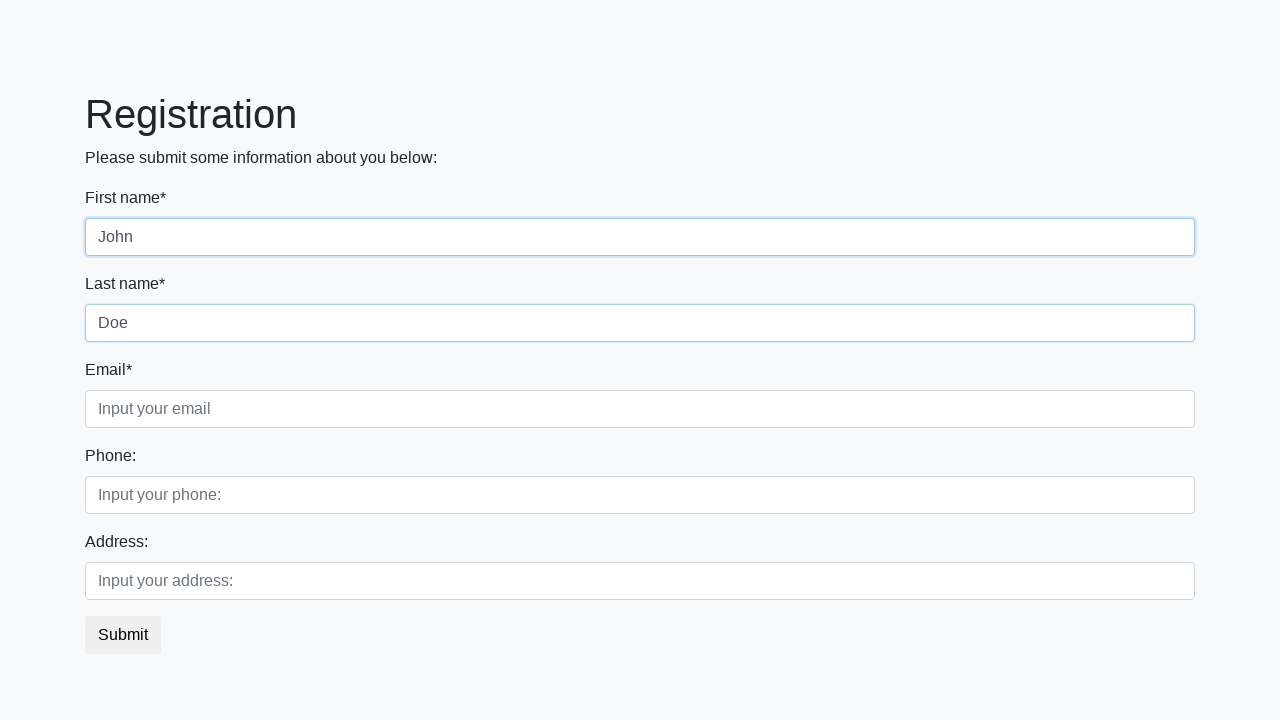

Filled email field with 'johndoe@example.com' on .first_block input.third
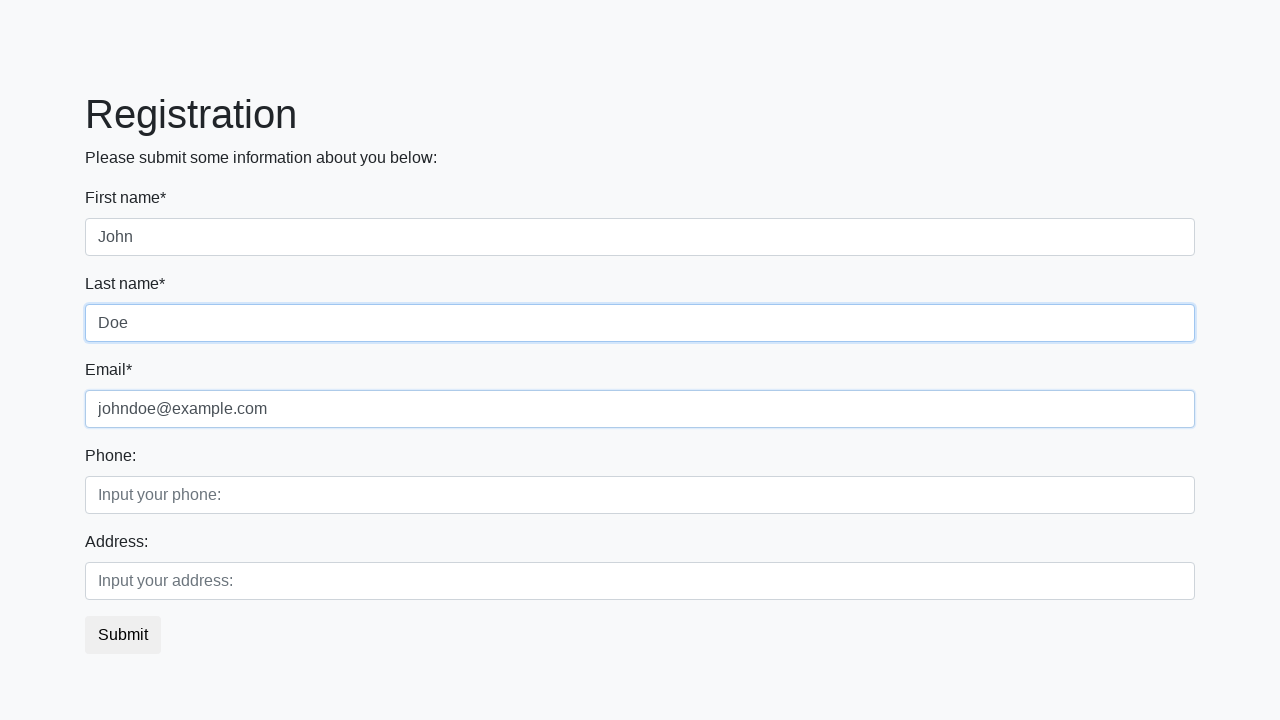

Clicked submit button to register at (123, 635) on button.btn
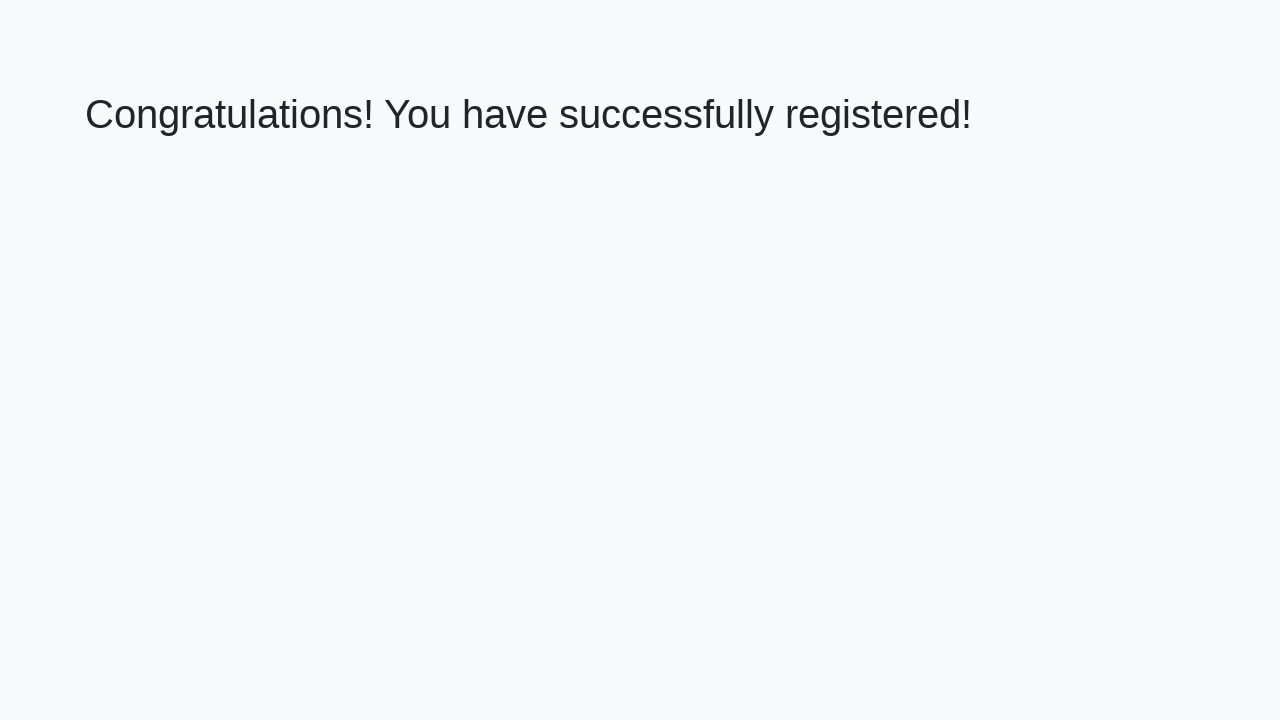

Success message header loaded
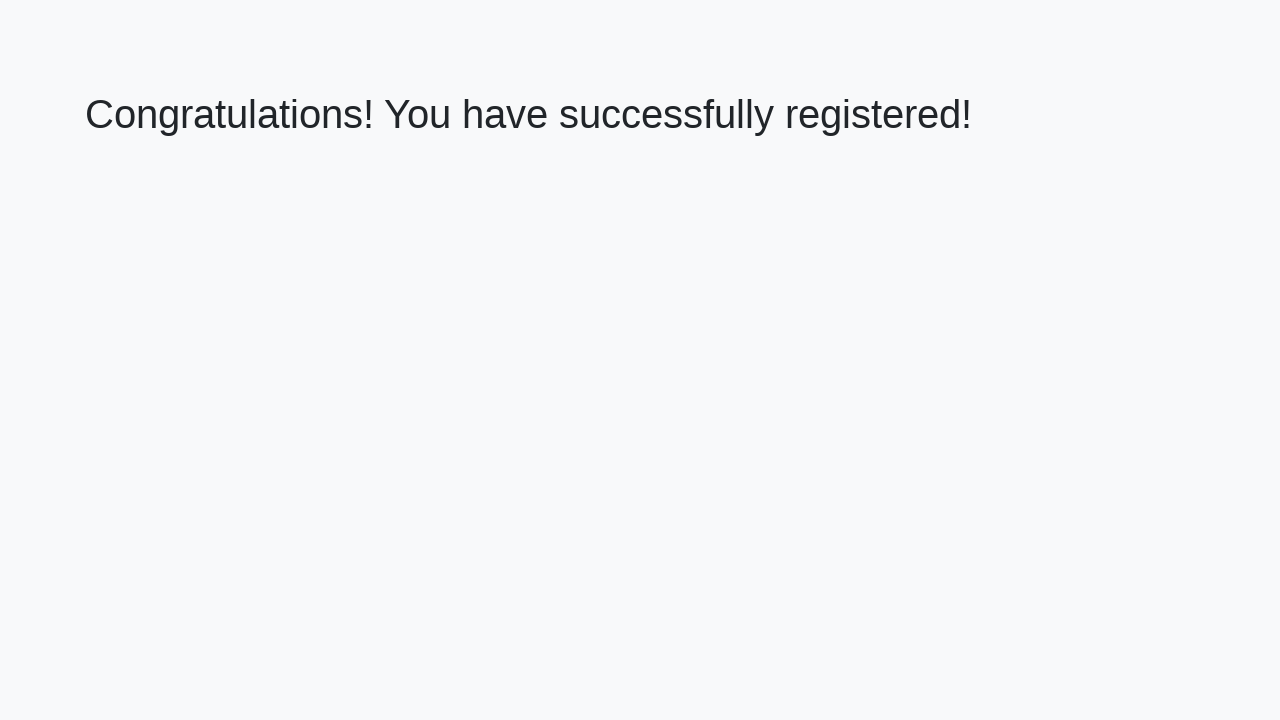

Retrieved success message text
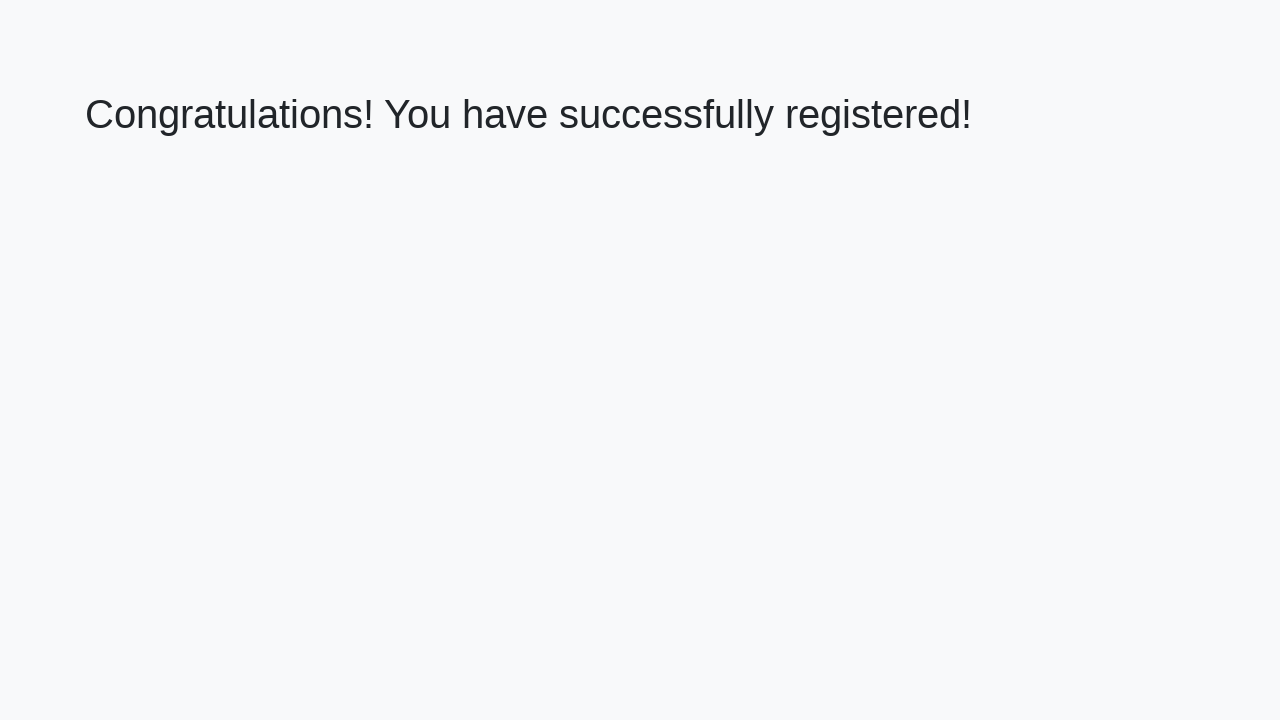

Verified success message: 'Congratulations! You have successfully registered!'
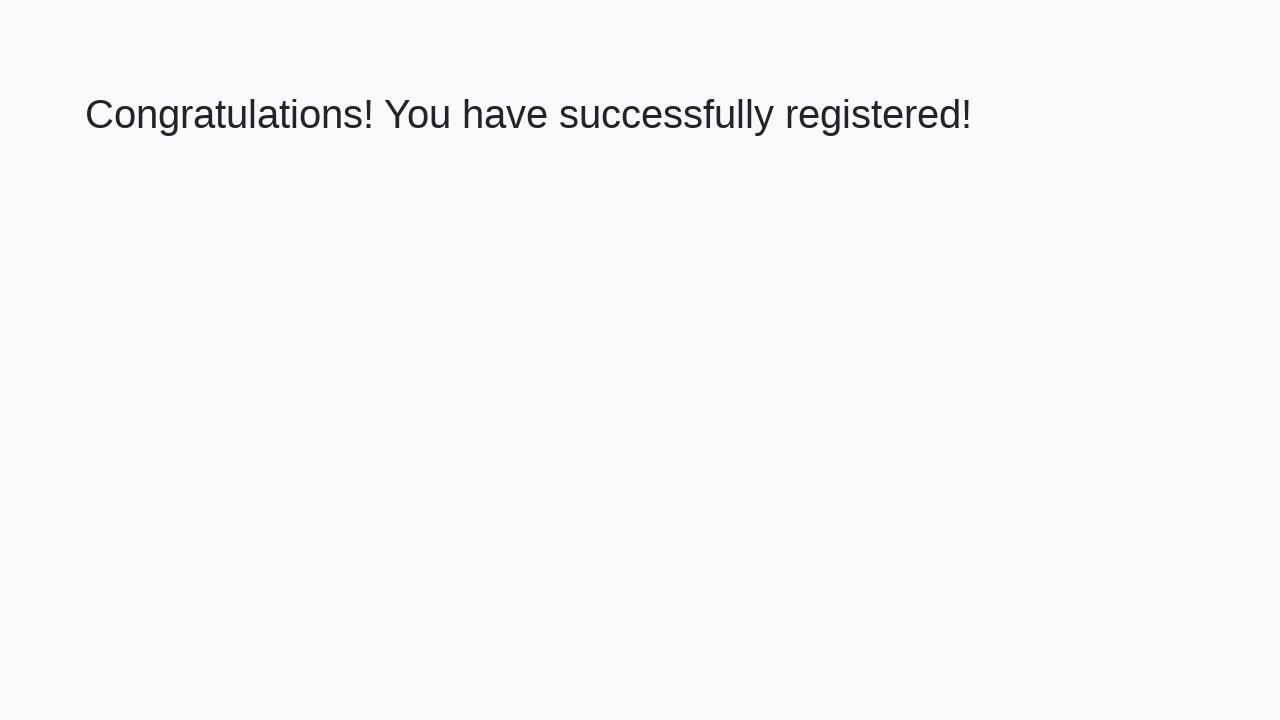

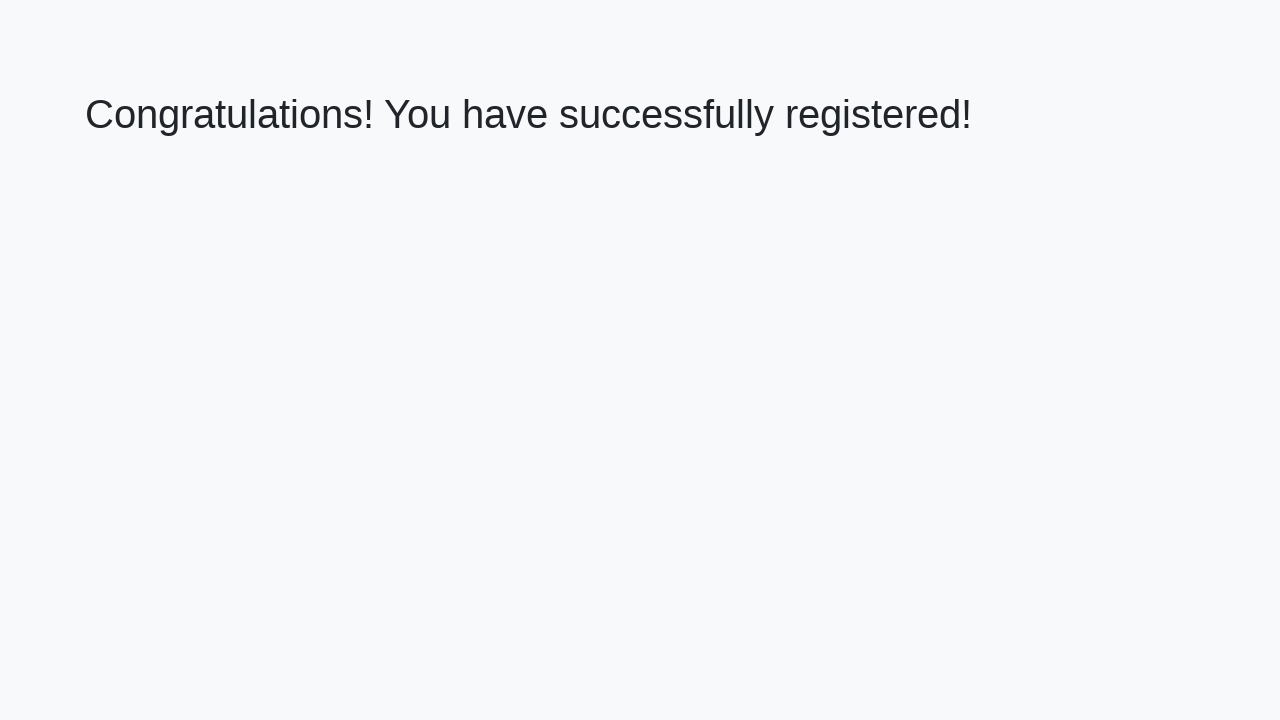